Tests USPS website navigation by hovering over menu items, accessing the price calculator, and entering a zip code

Starting URL: https://www.usps.com

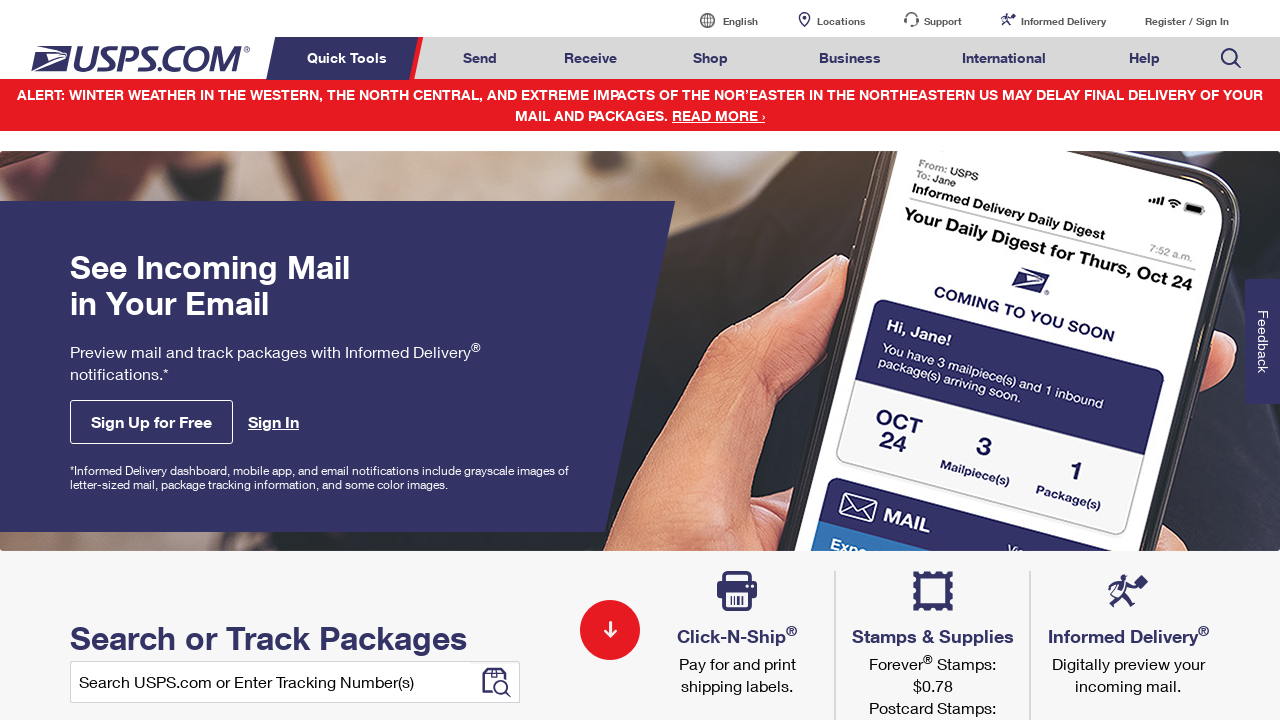

Hovered over Quick Tools menu at (350, 58) on xpath=//*[text()='Quick Tools']
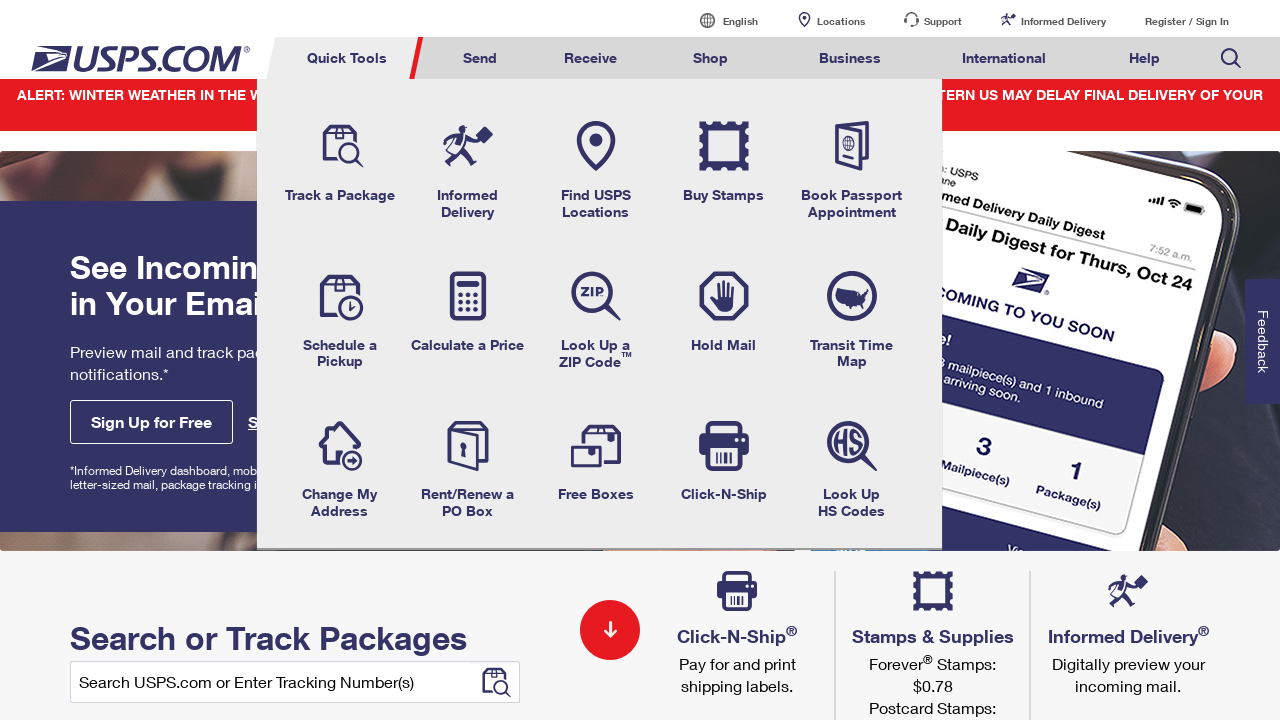

Hovered over Send tab in the dropdown menu at (480, 58) on xpath=//*[@id='mail-ship-width']
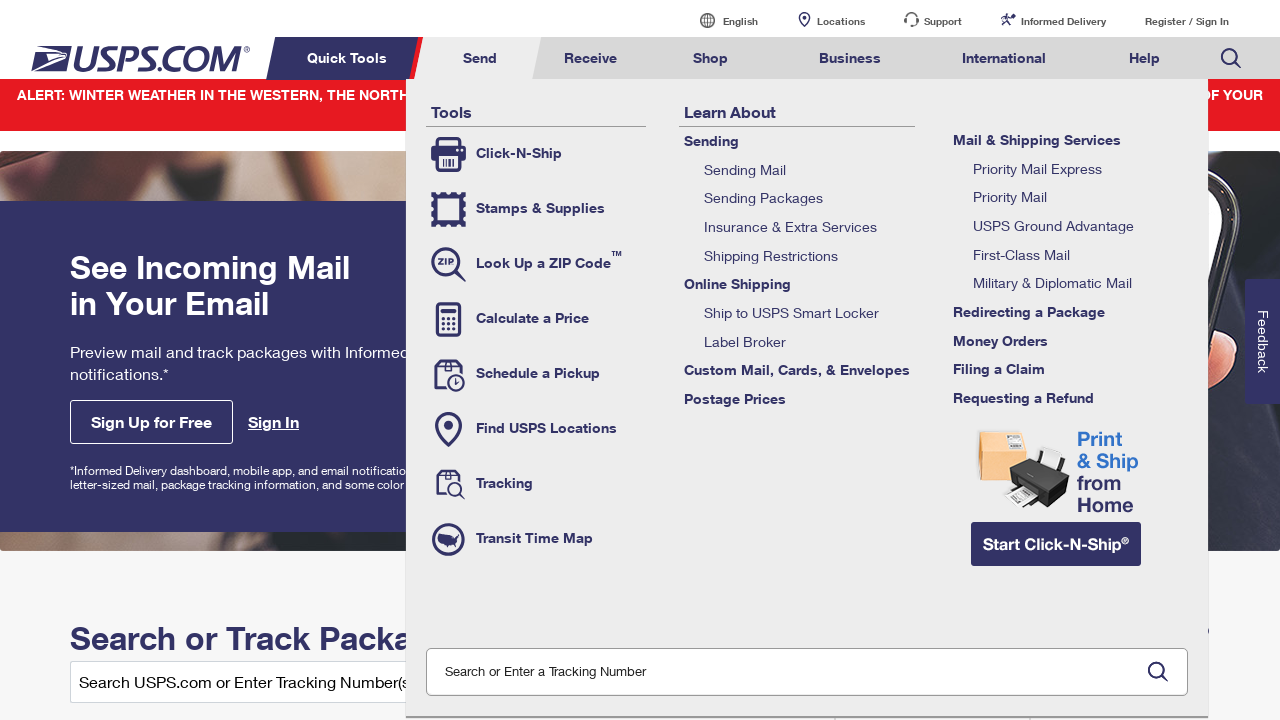

Clicked on Calculate a Price option at (536, 319) on xpath=//*[@class='tool-calc']
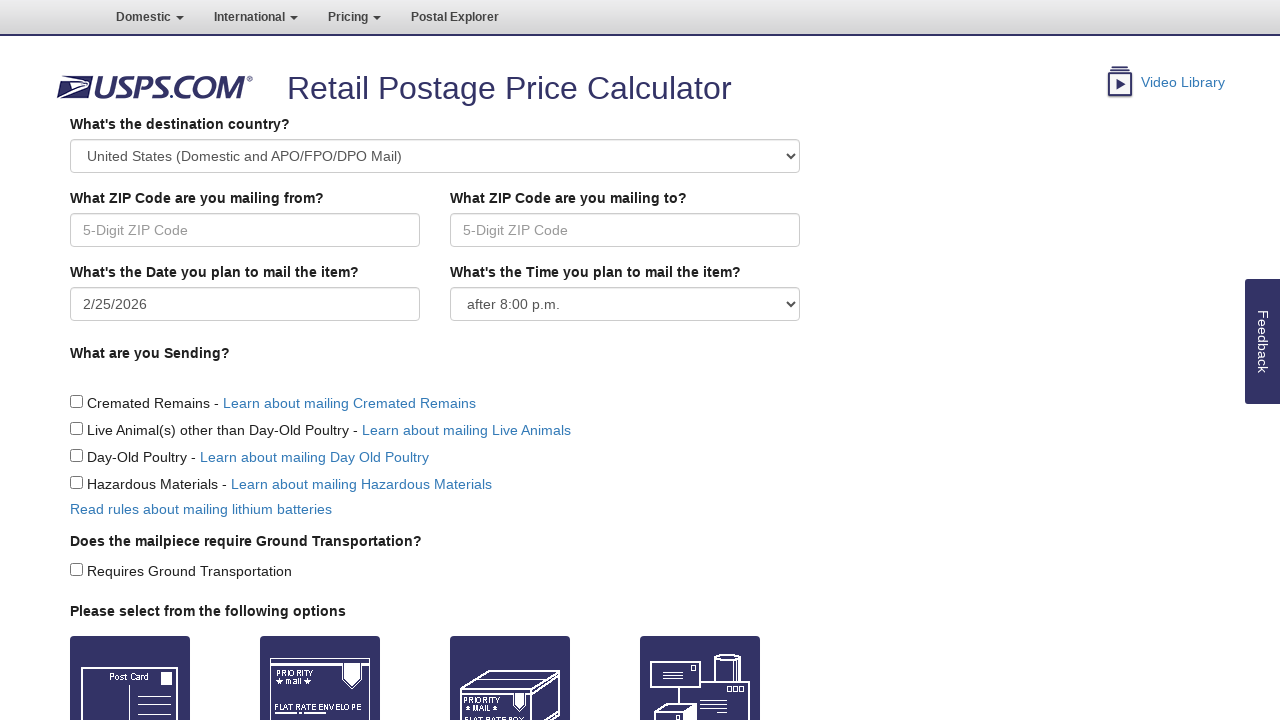

Entered zip code 11208 in the Origin field on //*[@id='Origin']
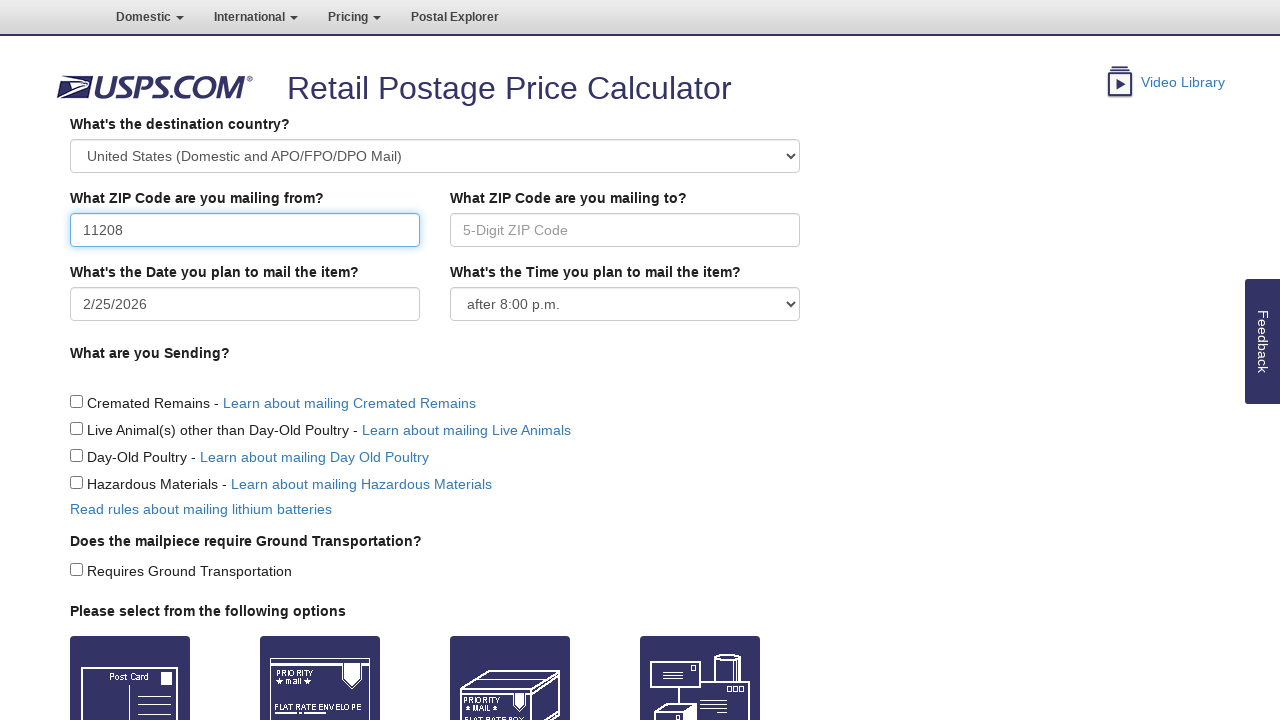

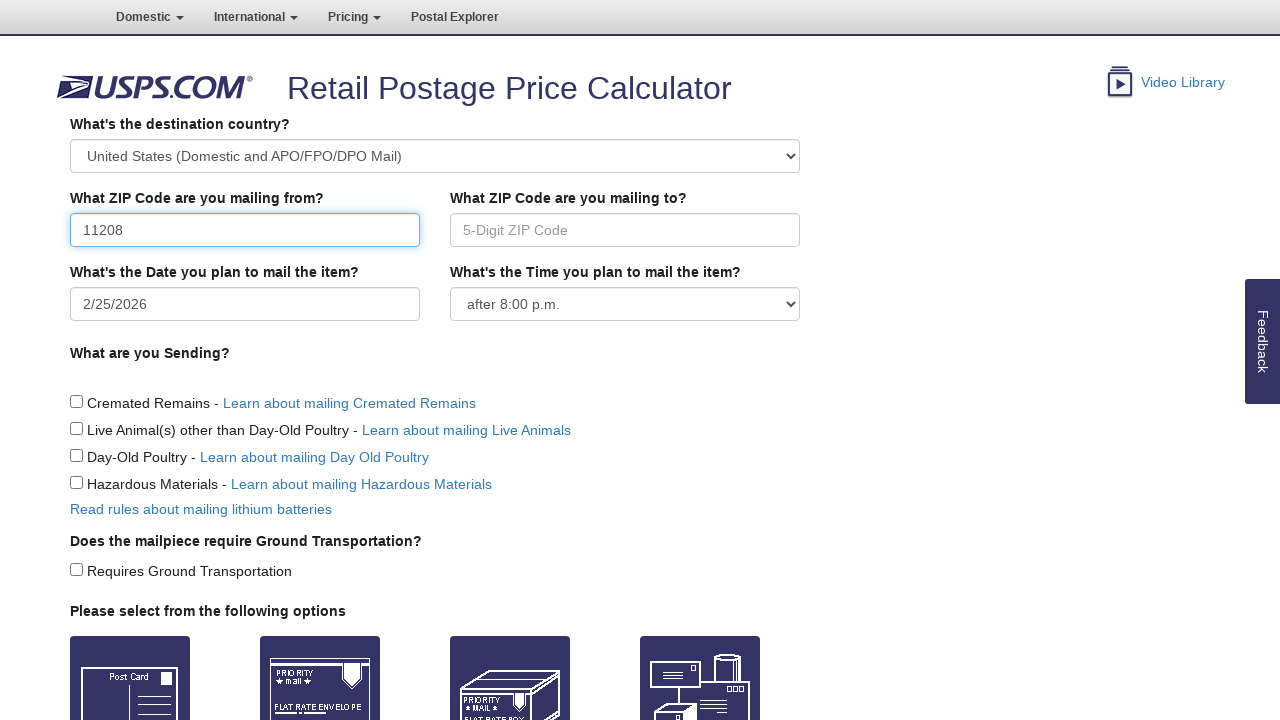